Tests navigating to Browse Languages page and clicking on letter M to view languages starting with M

Starting URL: http://www.99-bottles-of-beer.net/

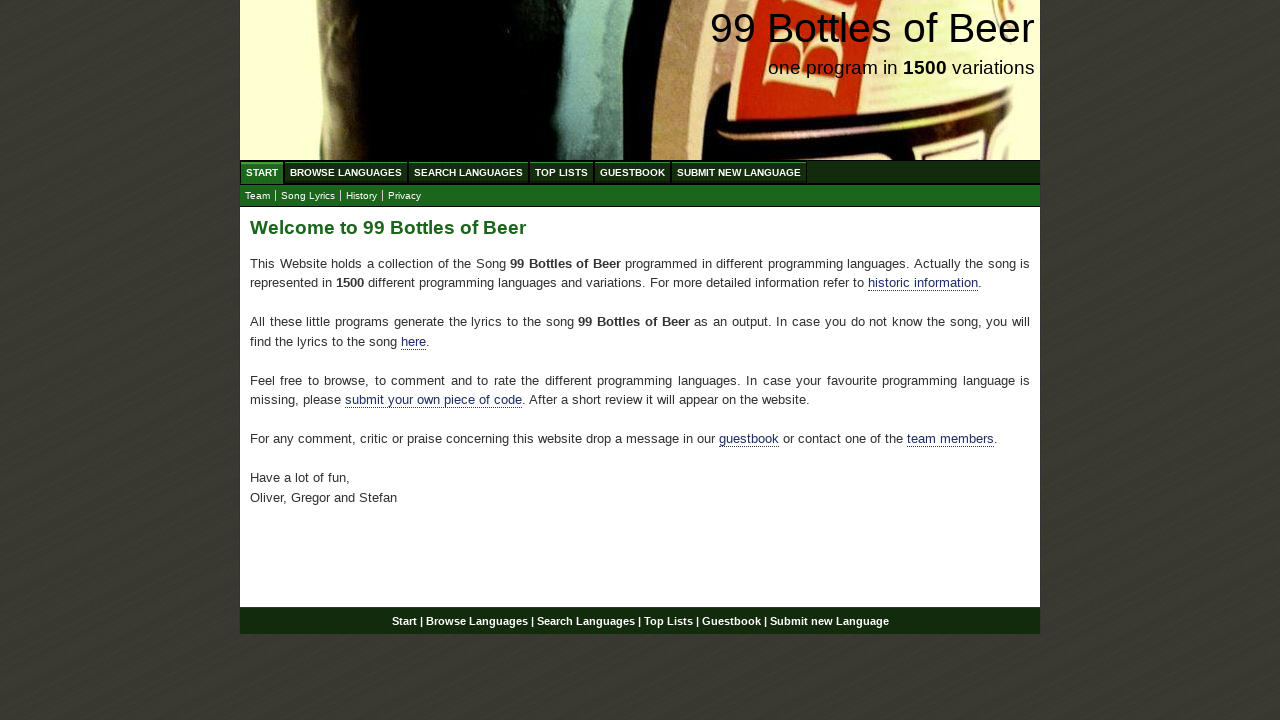

Clicked on Browse Languages menu item at (346, 172) on #menu li a[href='/abc.html']
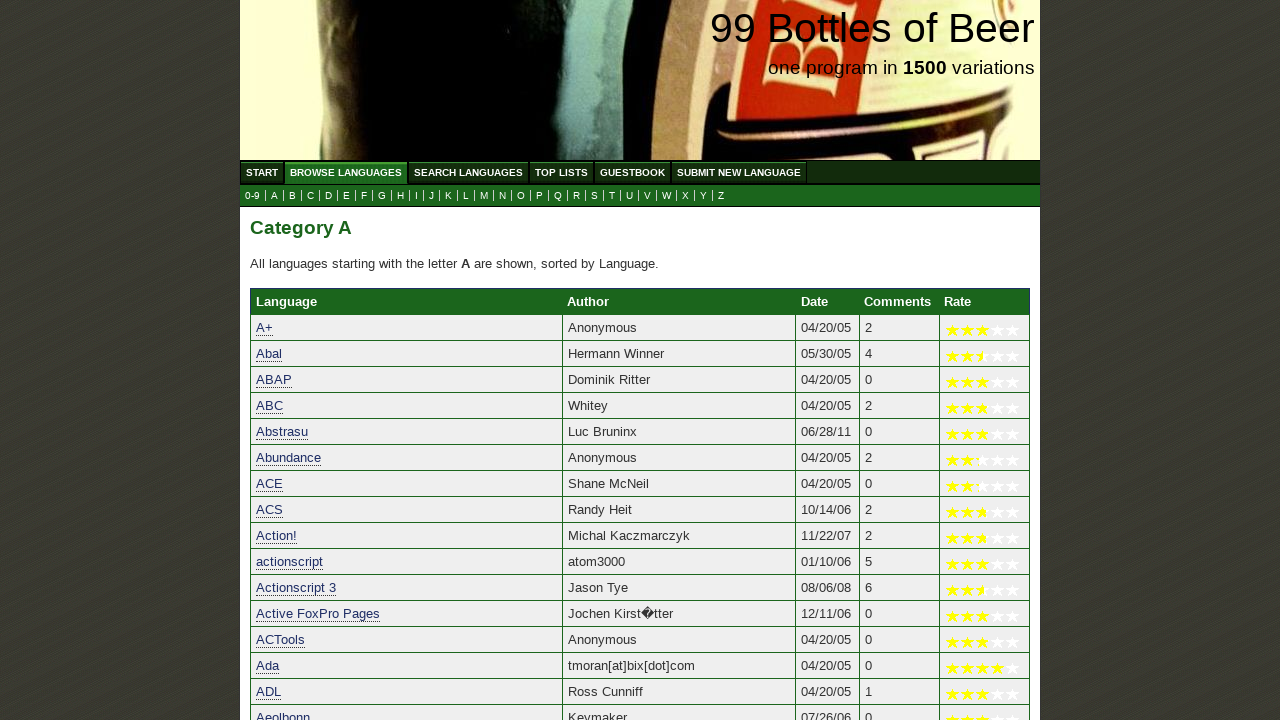

Clicked on letter M to view languages starting with M at (484, 196) on a[href='m.html']
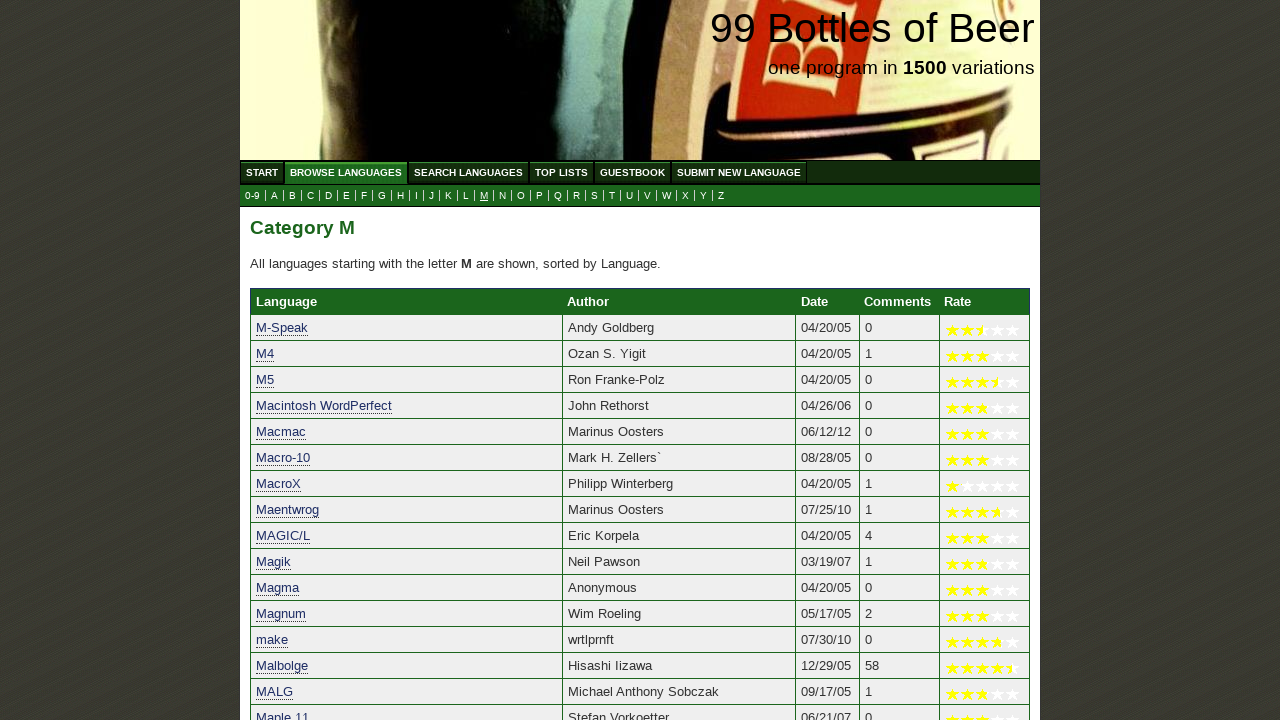

Language list loaded successfully
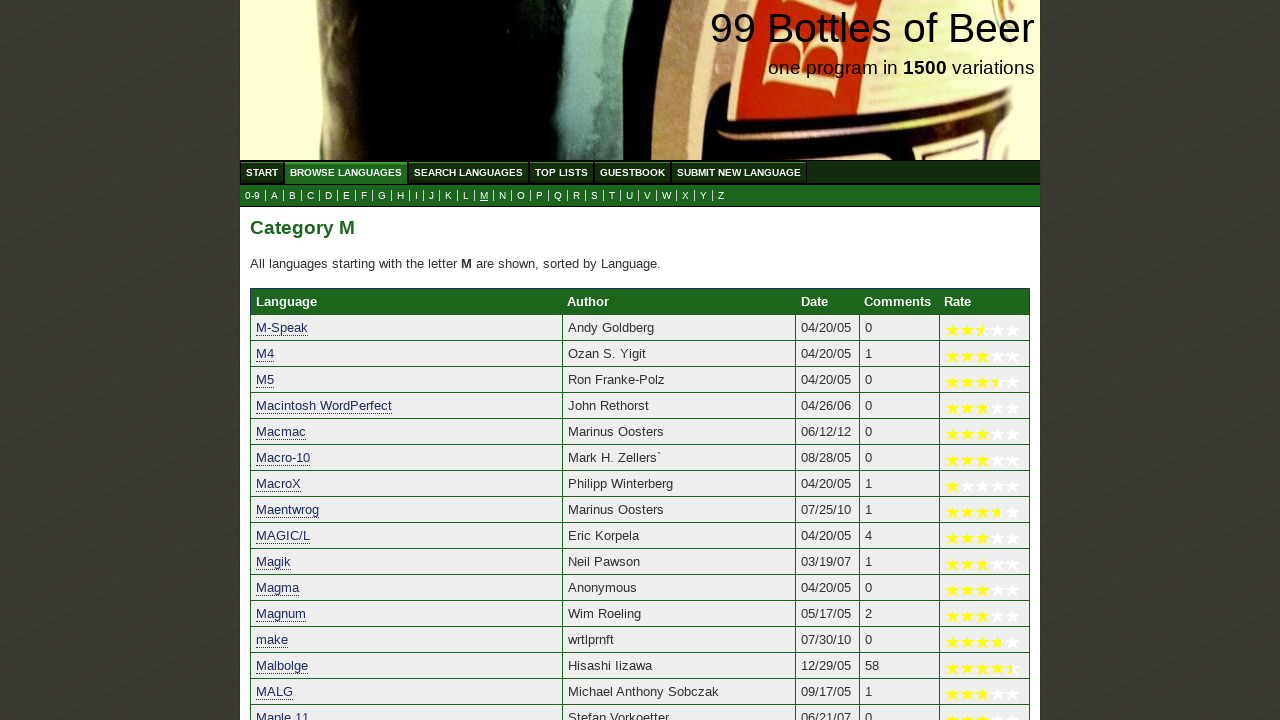

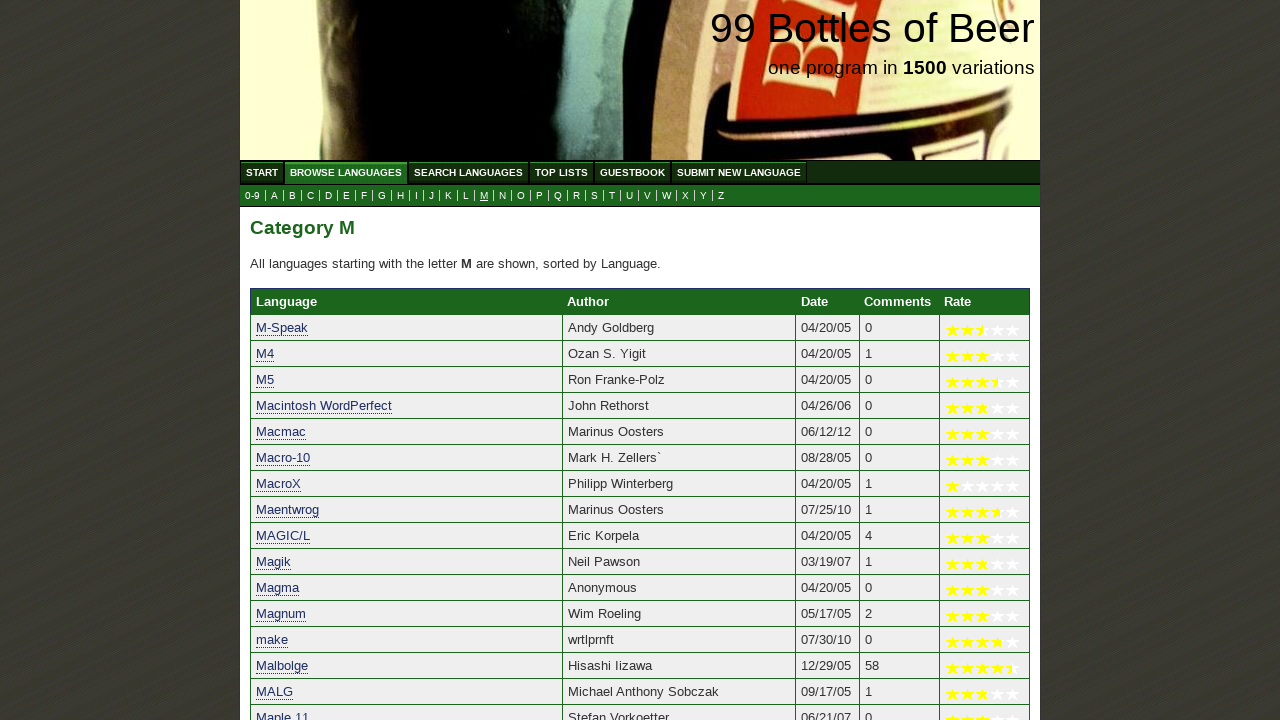